Tests the dynamic controls page by clicking the Remove button, waiting for the loading bar to disappear, and verifying that the checkbox is removed and the "It's gone!" message is displayed.

Starting URL: https://practice.cydeo.com/dynamic_controls

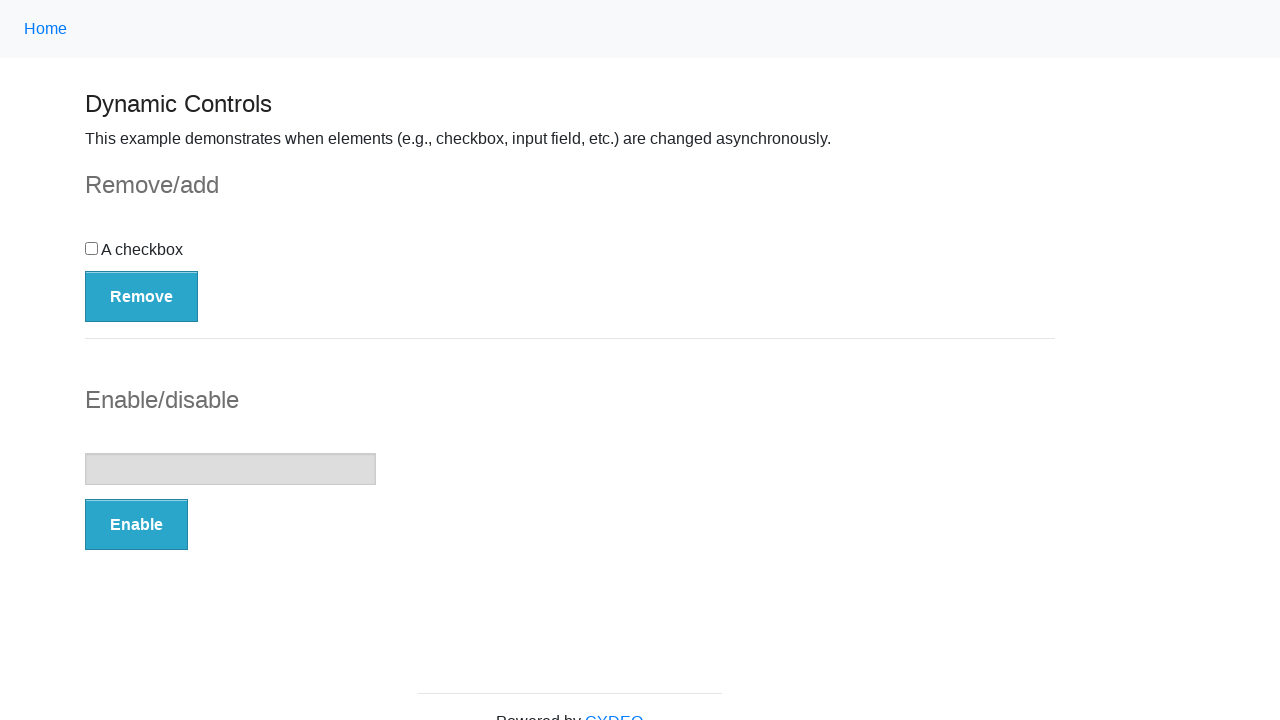

Clicked the Remove button at (142, 296) on button:has-text('Remove')
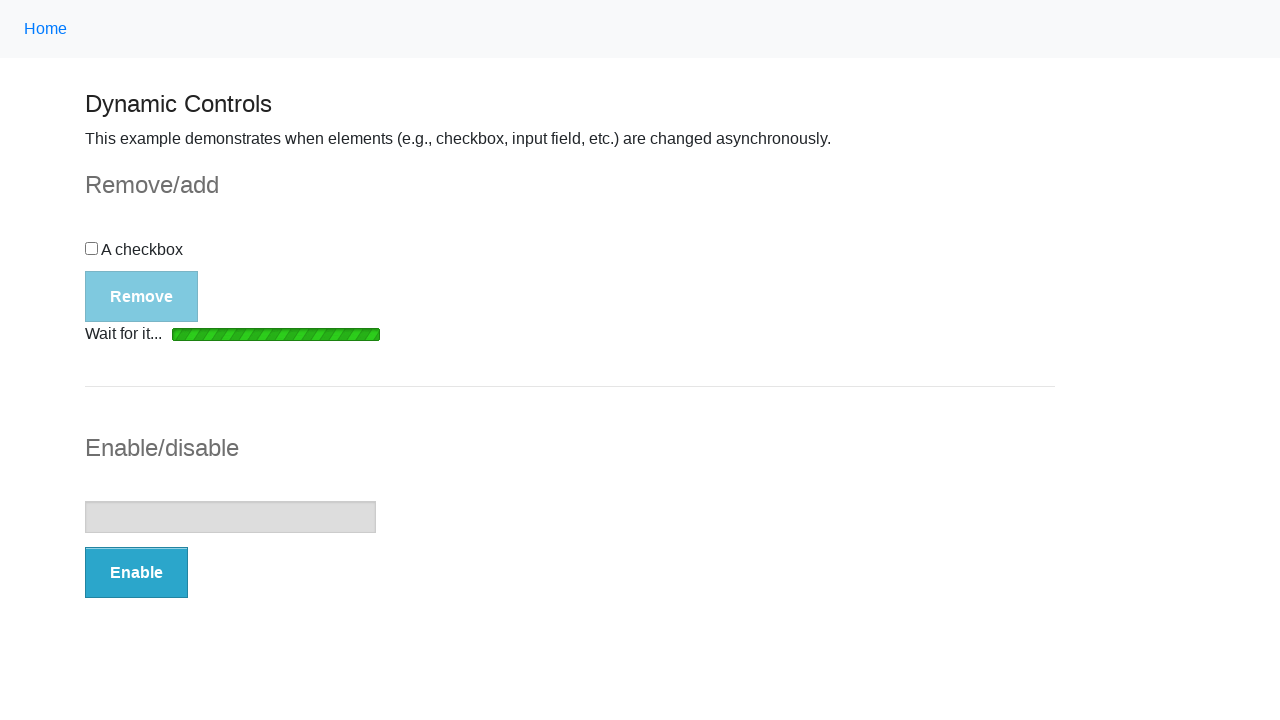

Waited for loading bar to disappear
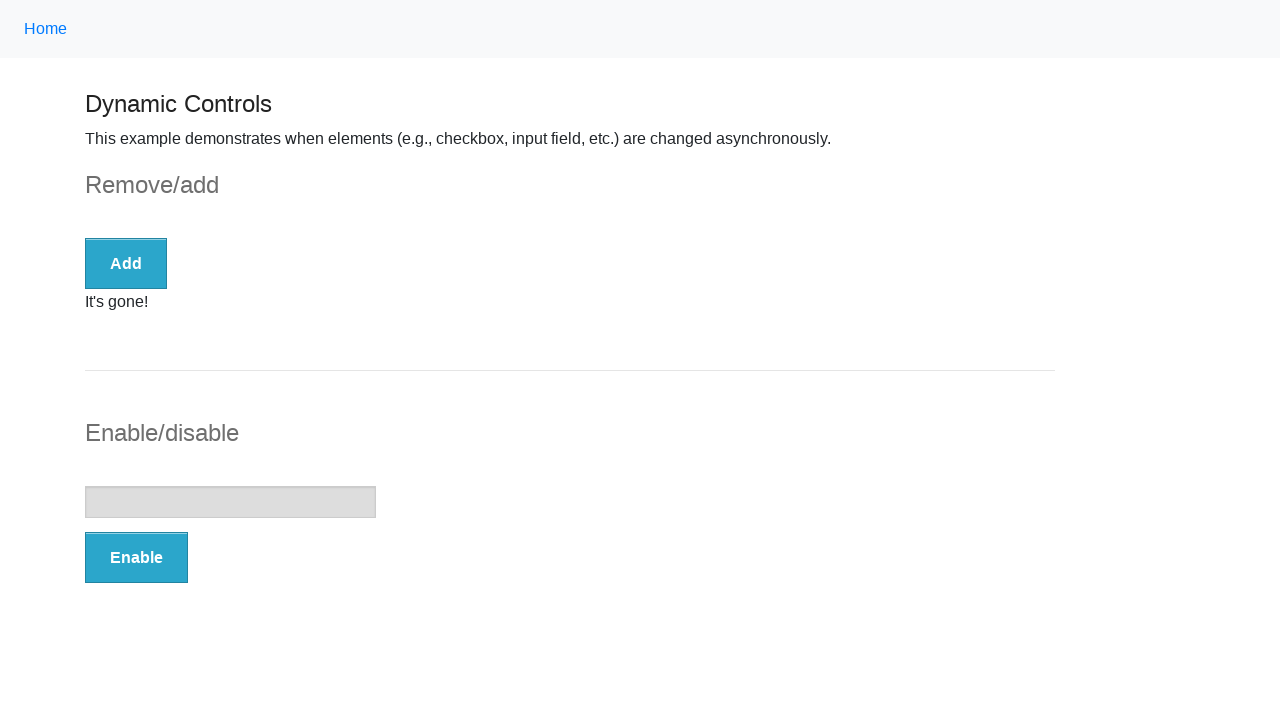

Verified checkbox is no longer displayed
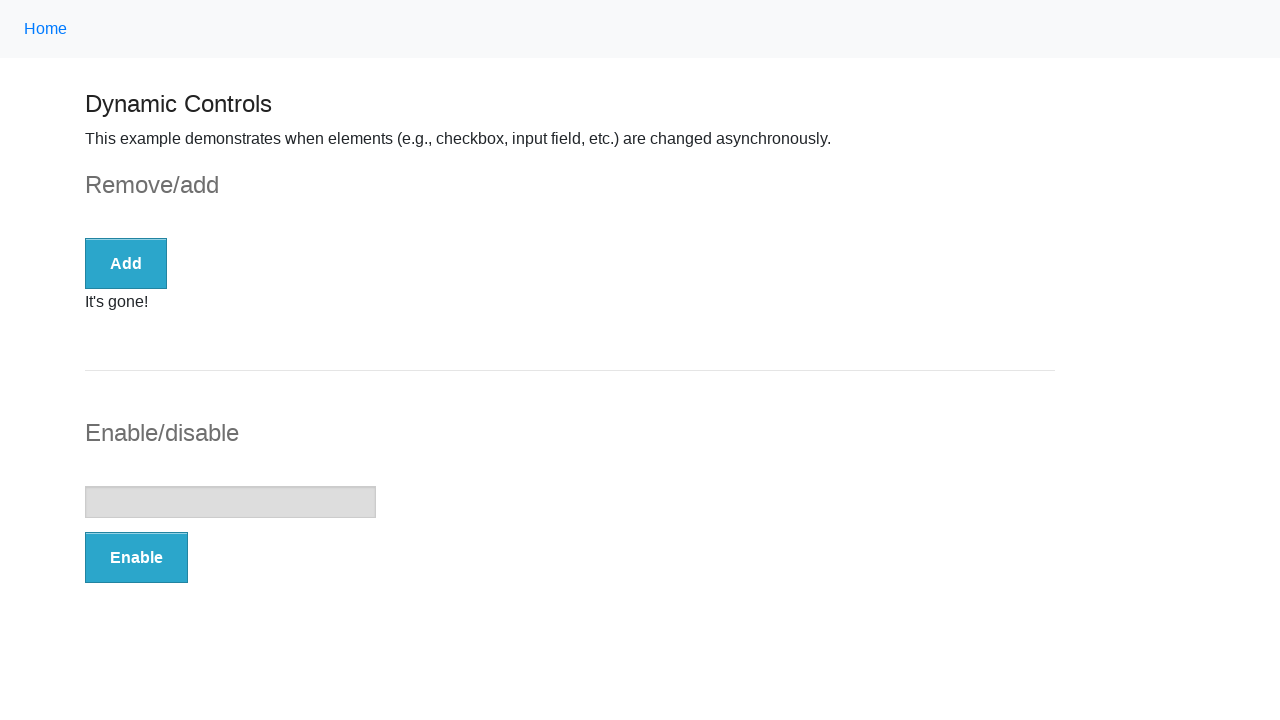

Waited for 'It's gone!' message to appear
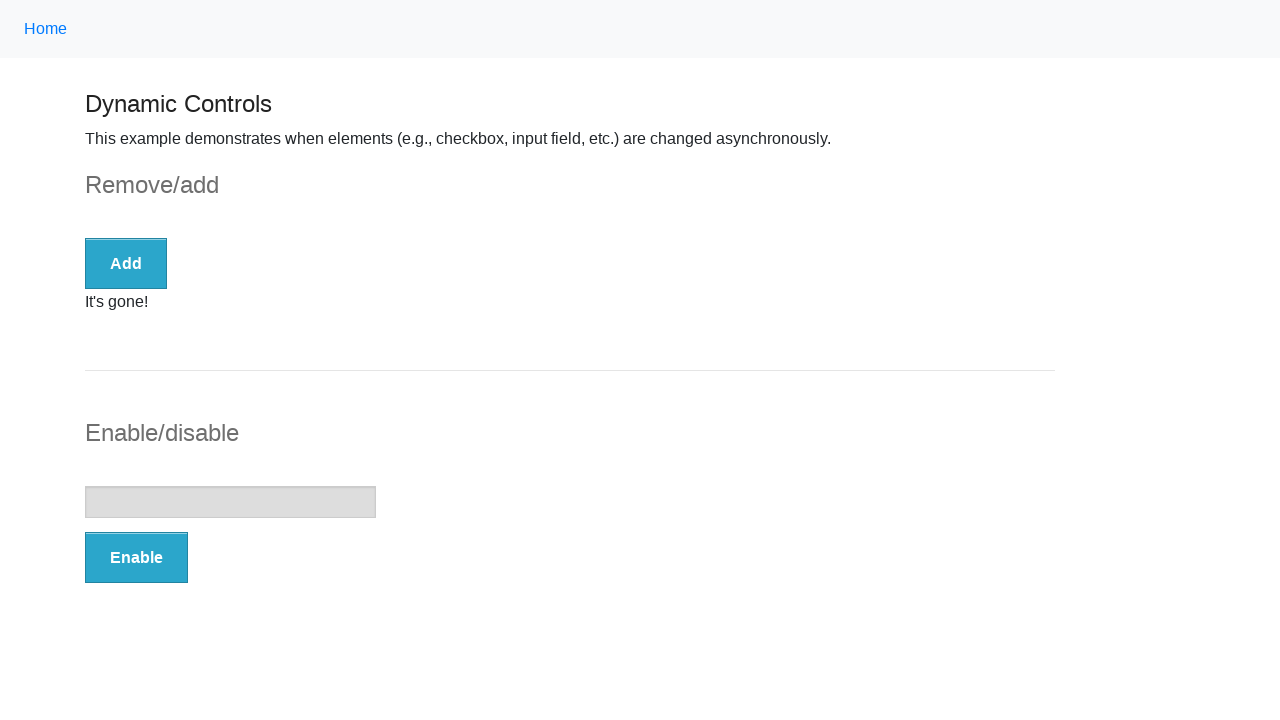

Retrieved text content from message element
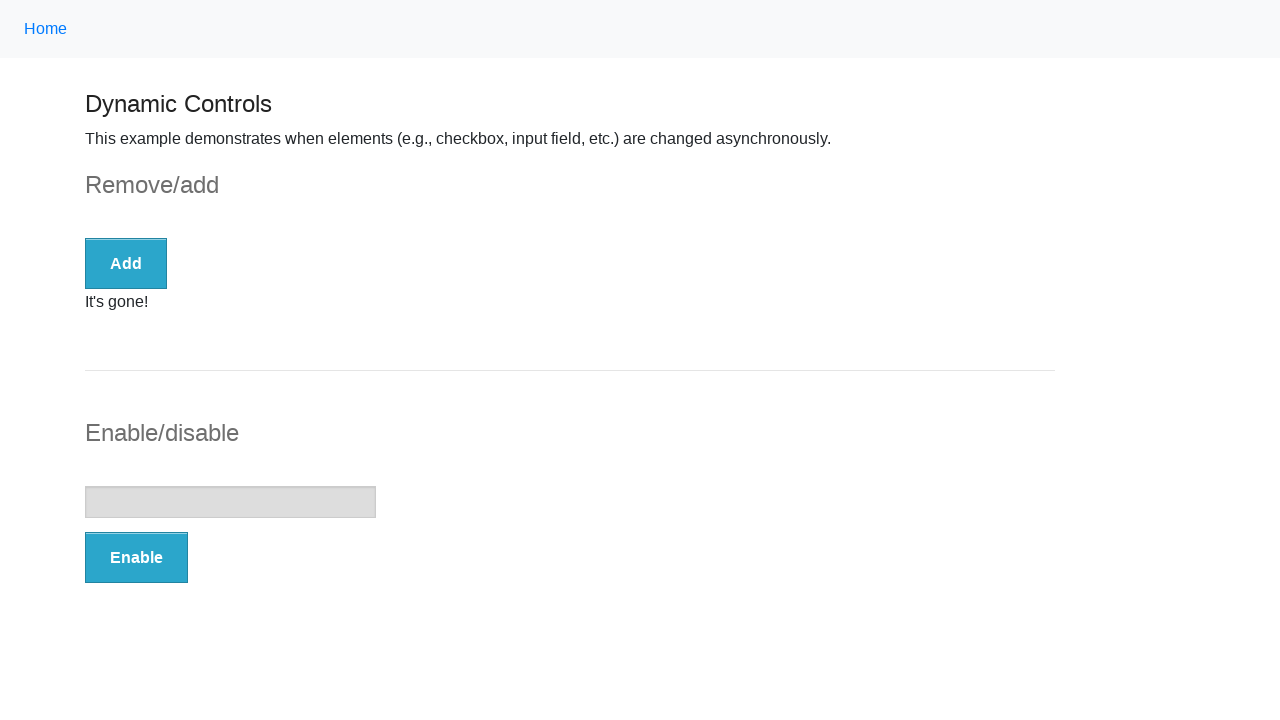

Verified 'It's gone!' message is present
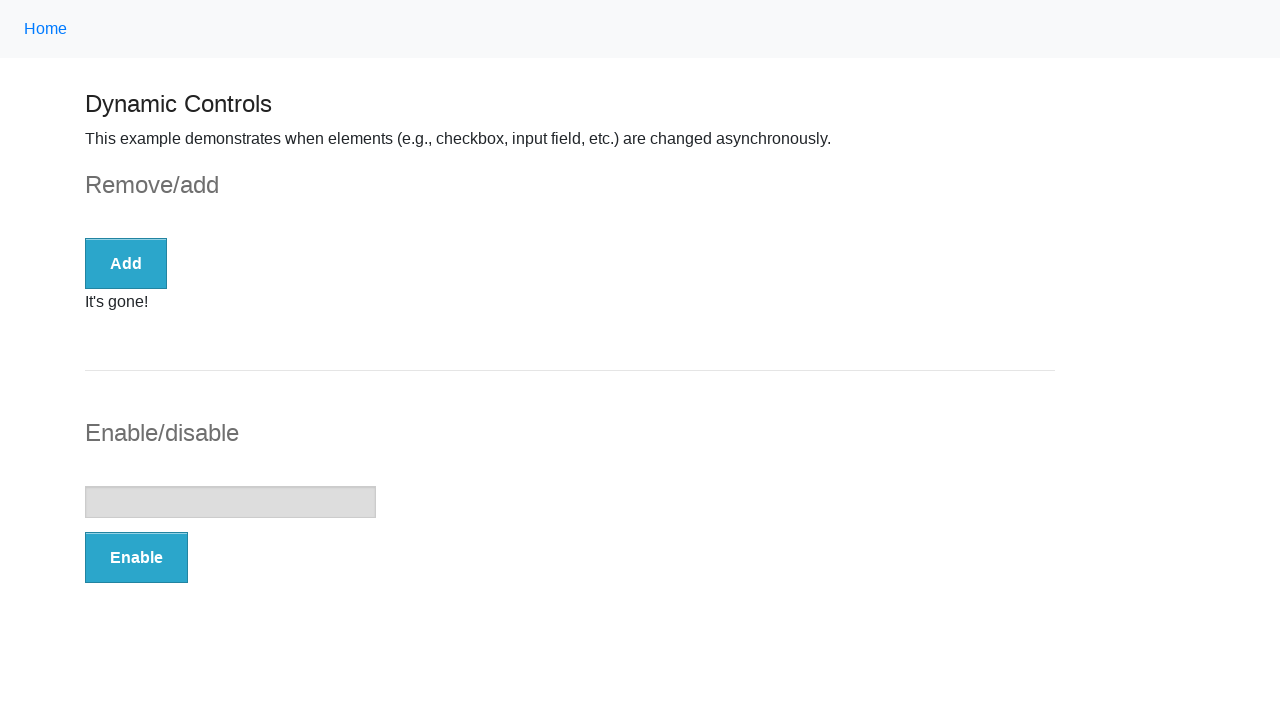

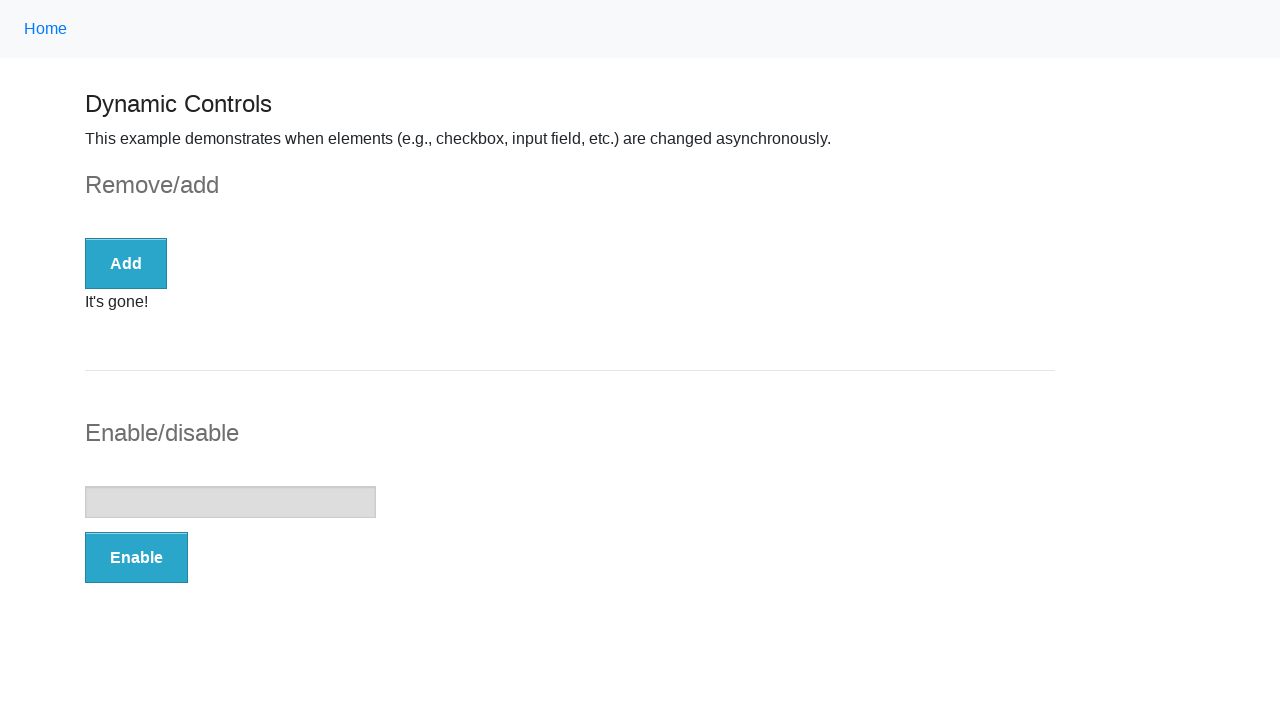